Tests page scrolling functionality by scrolling down the page multiple times using PAGE_DOWN key, then scrolling back up using PAGE_UP and ARROW_UP keys

Starting URL: https://techproeducation.com

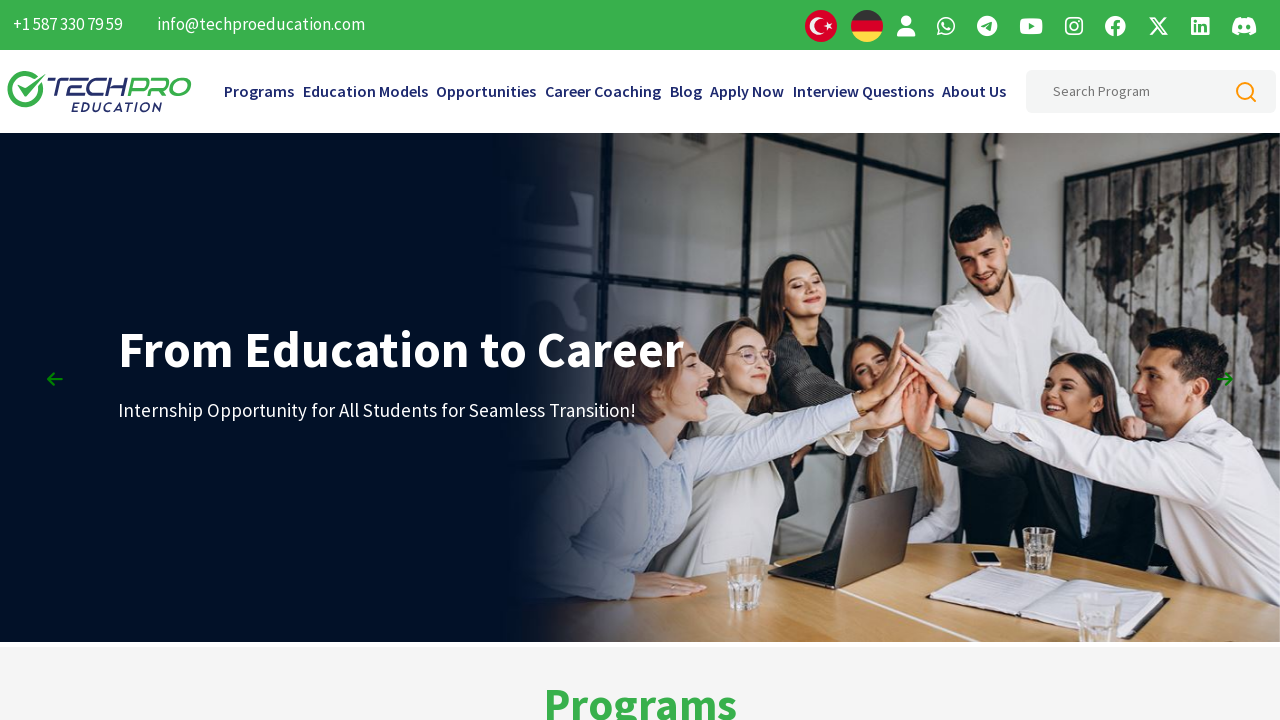

Pressed PAGE_DOWN to scroll down the page
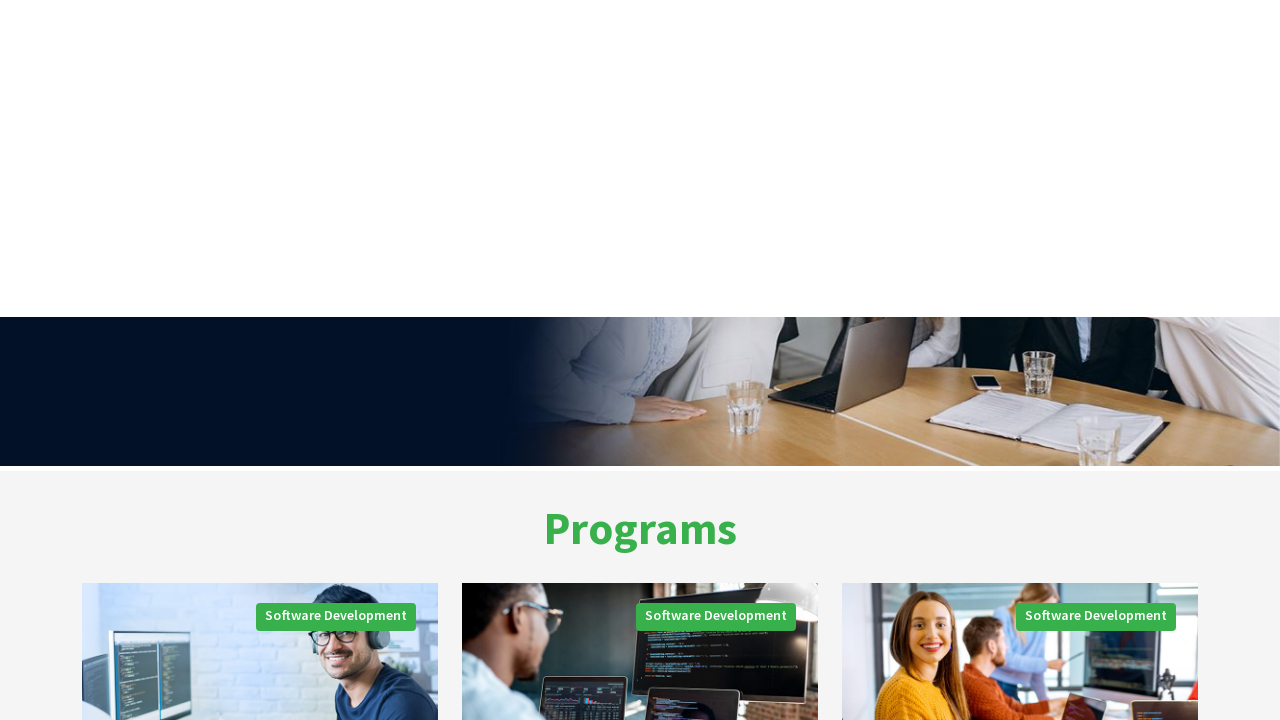

Waited 2 seconds after first PAGE_DOWN scroll
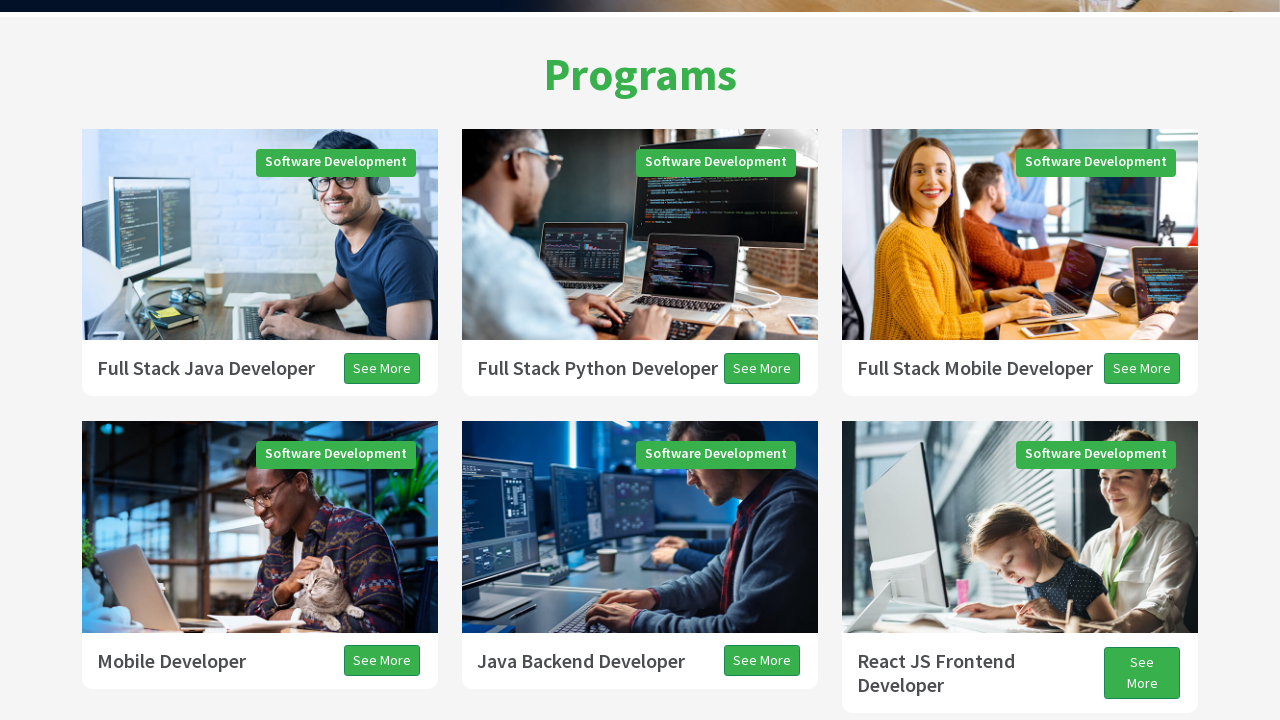

Pressed PAGE_DOWN to scroll down the page again
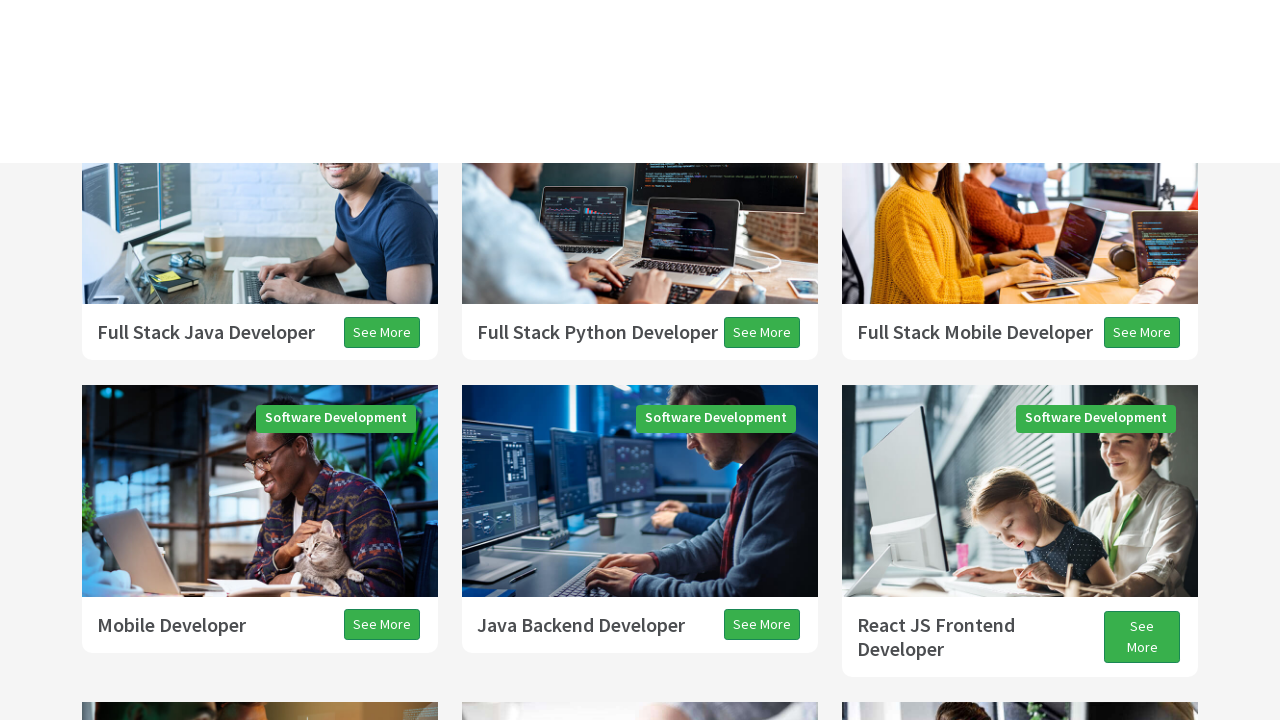

Waited 2 seconds after second PAGE_DOWN scroll
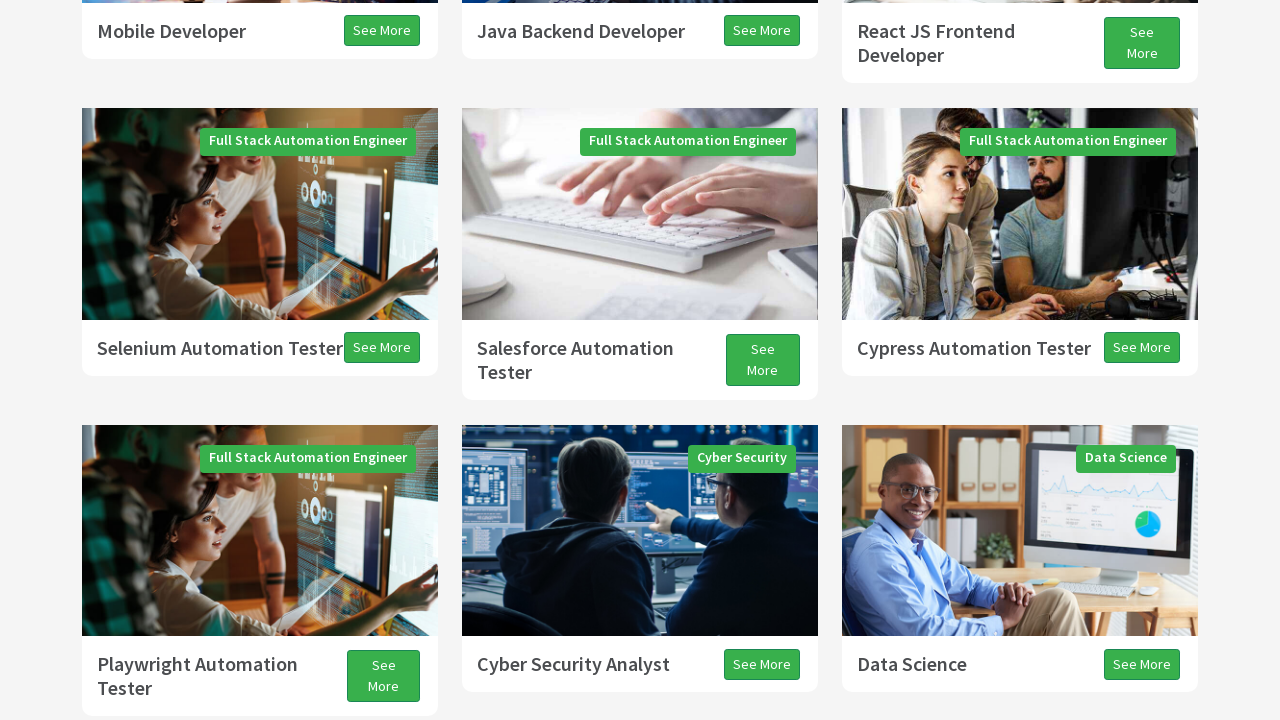

Pressed PAGE_DOWN to scroll down the page a third time
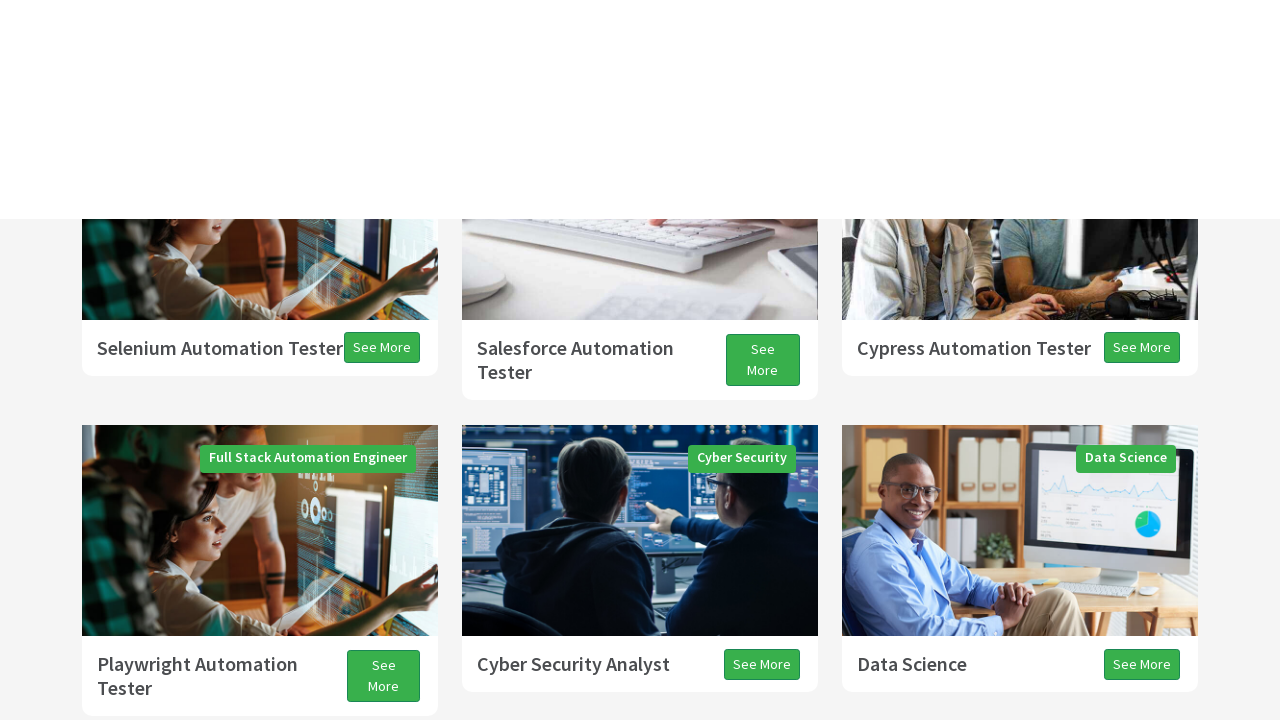

Waited 2 seconds after third PAGE_DOWN scroll
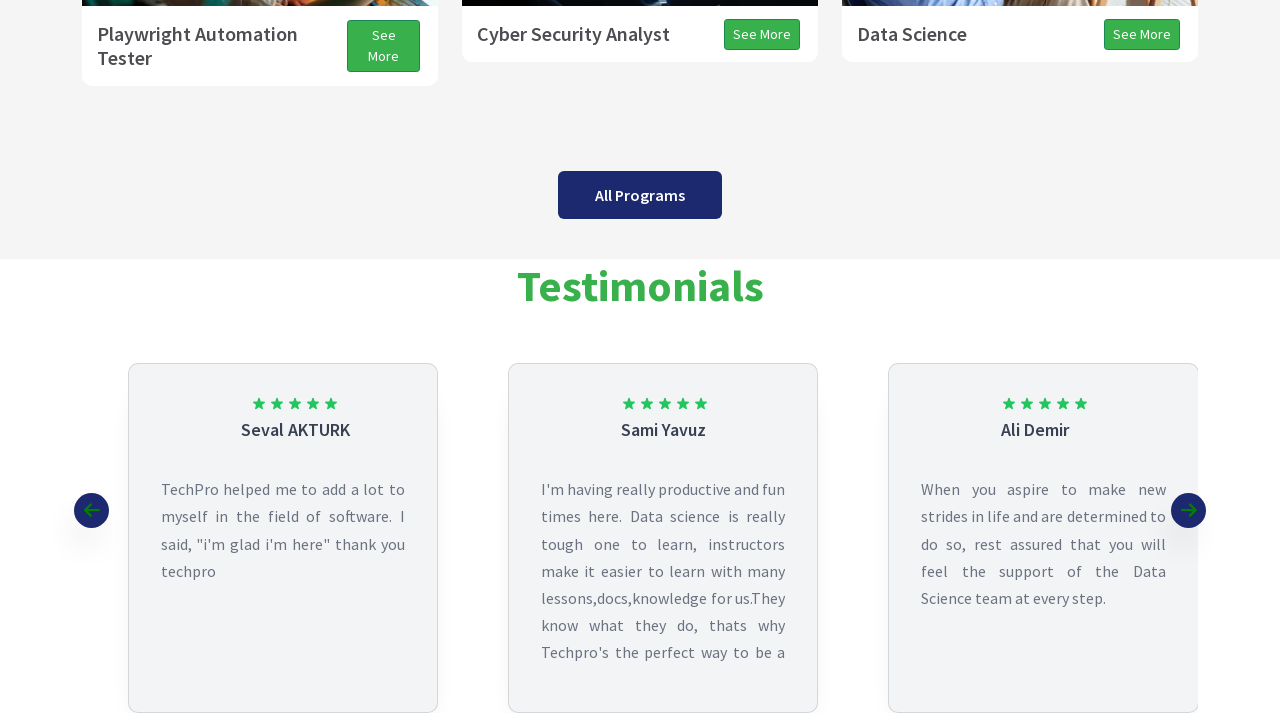

Pressed PAGE_UP to scroll back up the page
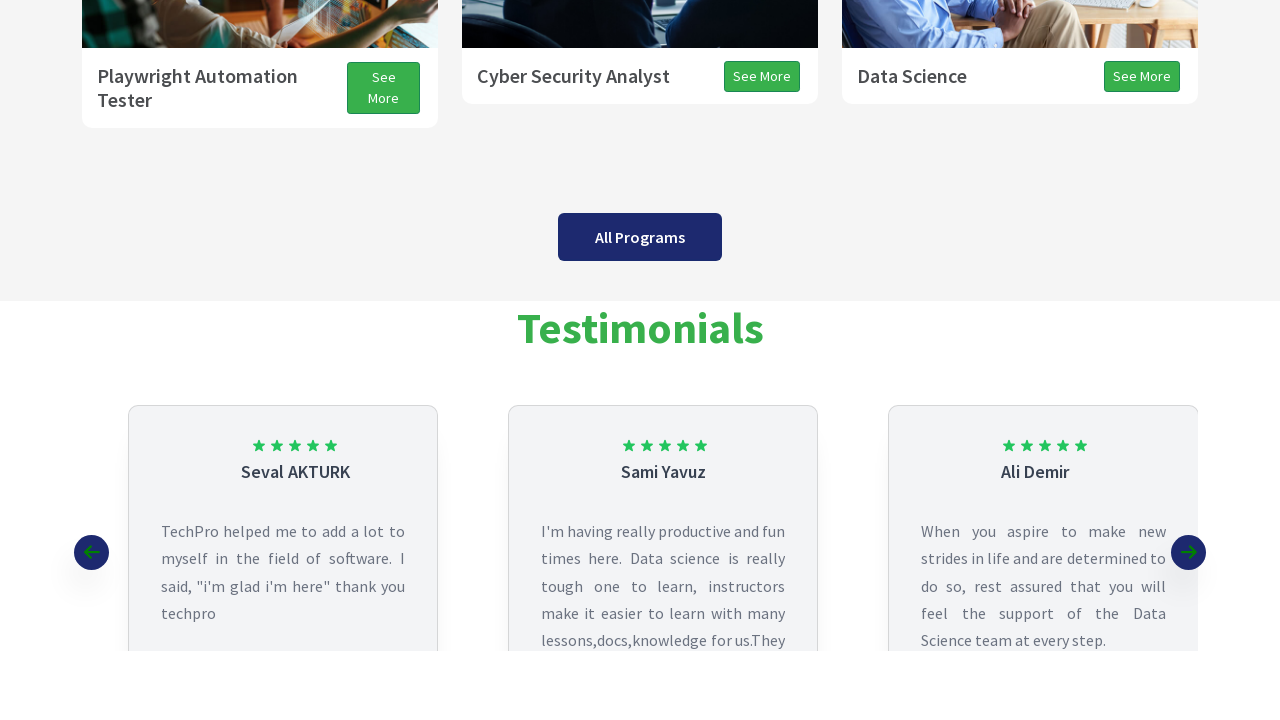

Pressed ARROW_UP to scroll up the page further
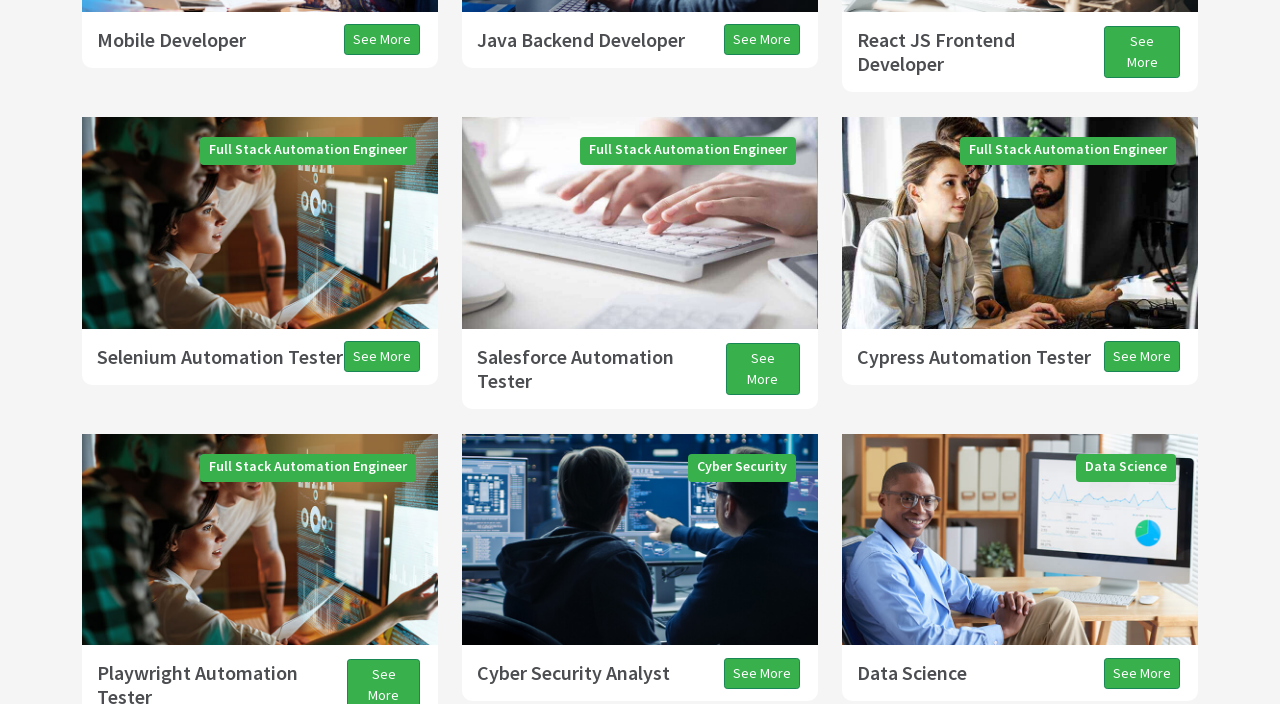

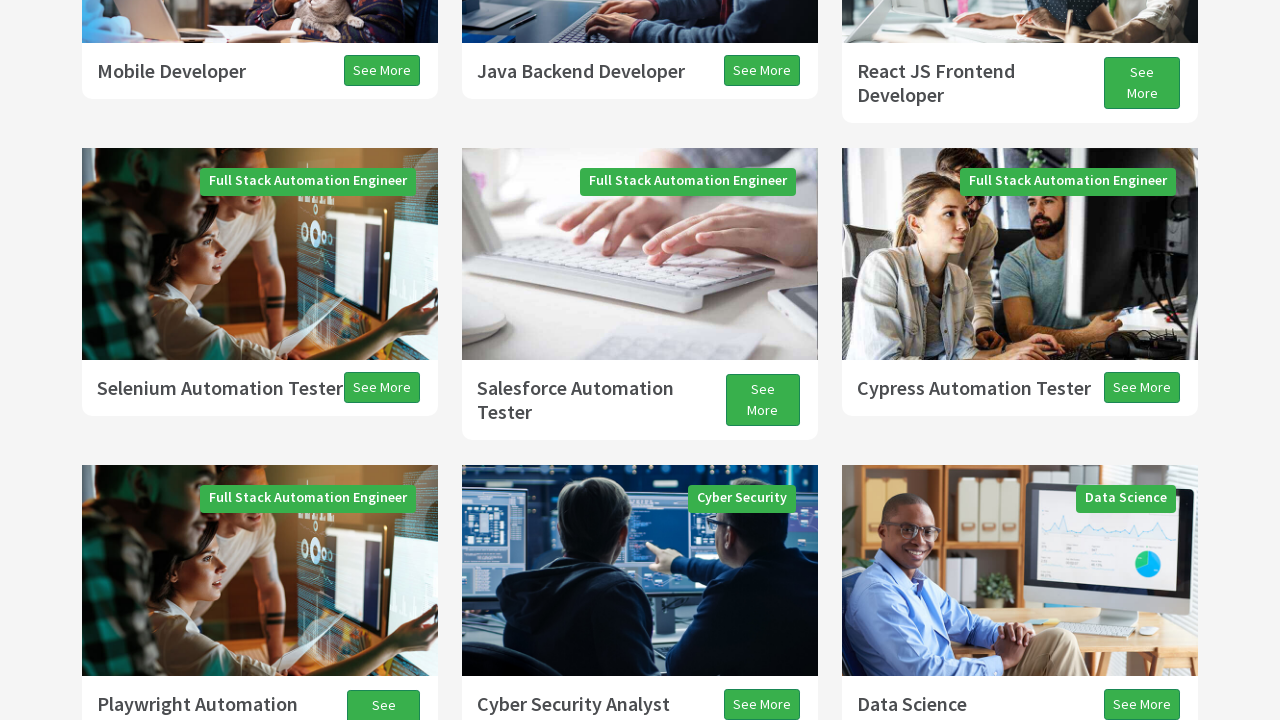